Tests form interactions on an automation practice page by selecting dropdown options and filling a text field

Starting URL: https://rahulshettyacademy.com/AutomationPractice

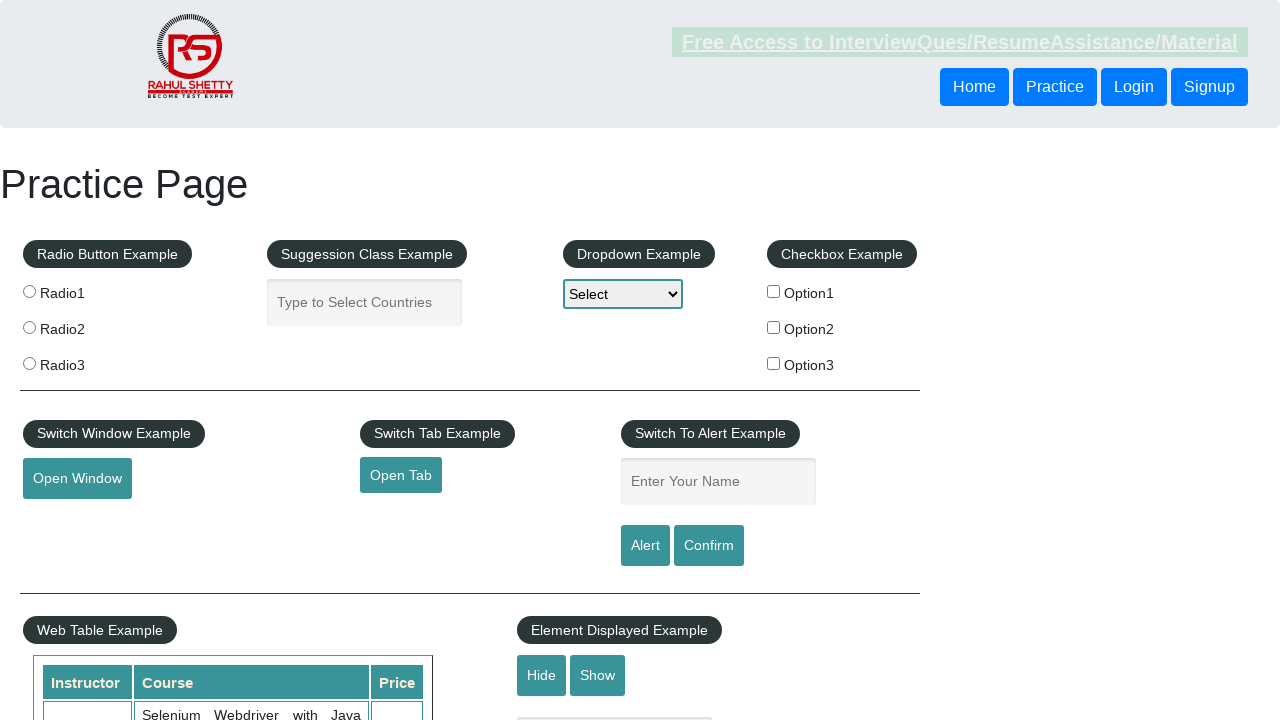

Selected 'Option1' from dropdown by visible text on select#dropdown-class-example
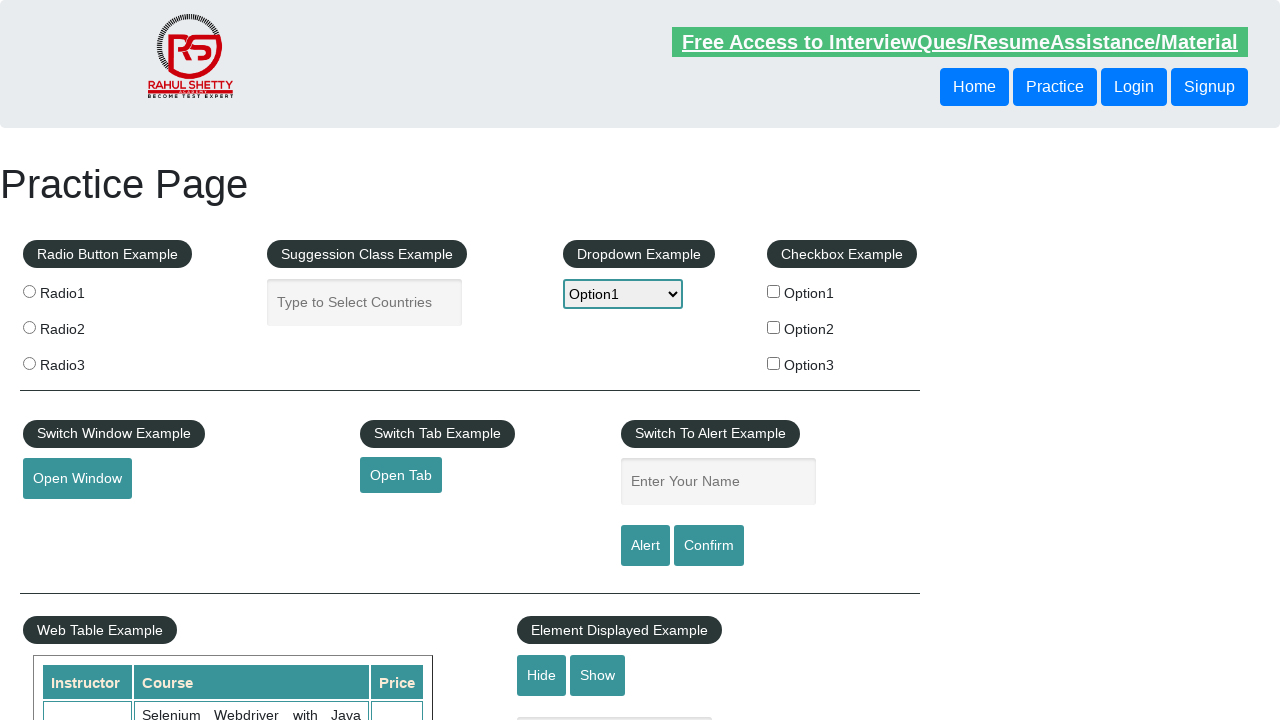

Selected dropdown option at index 2 (Option2) on select#dropdown-class-example
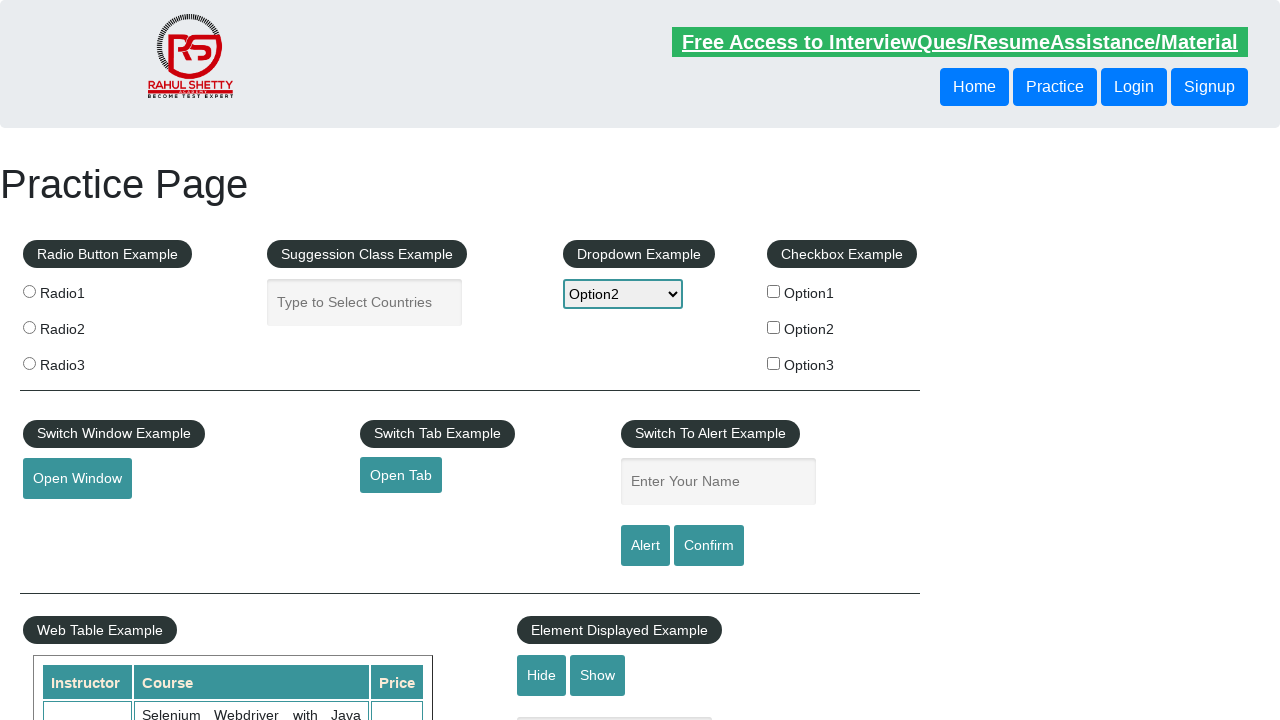

Selected dropdown option with value 'option3' on select#dropdown-class-example
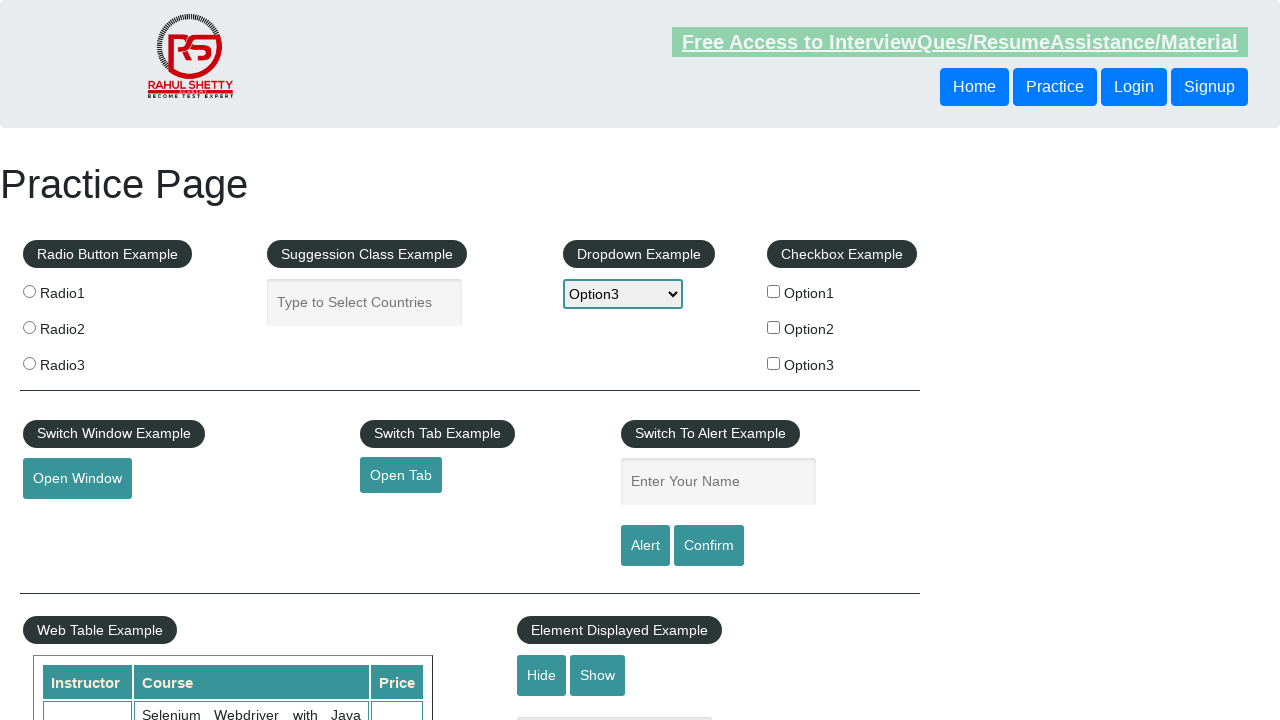

Filled autocomplete textbox with 'Hello sujata' on #autocomplete
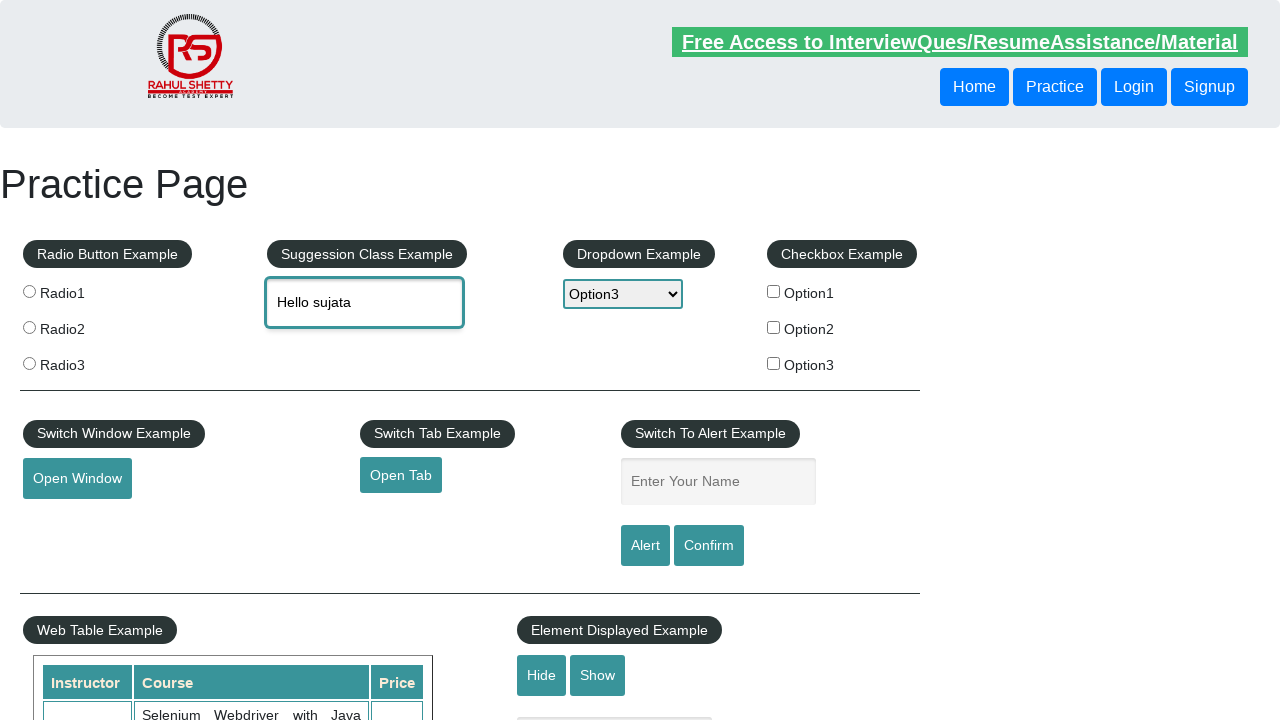

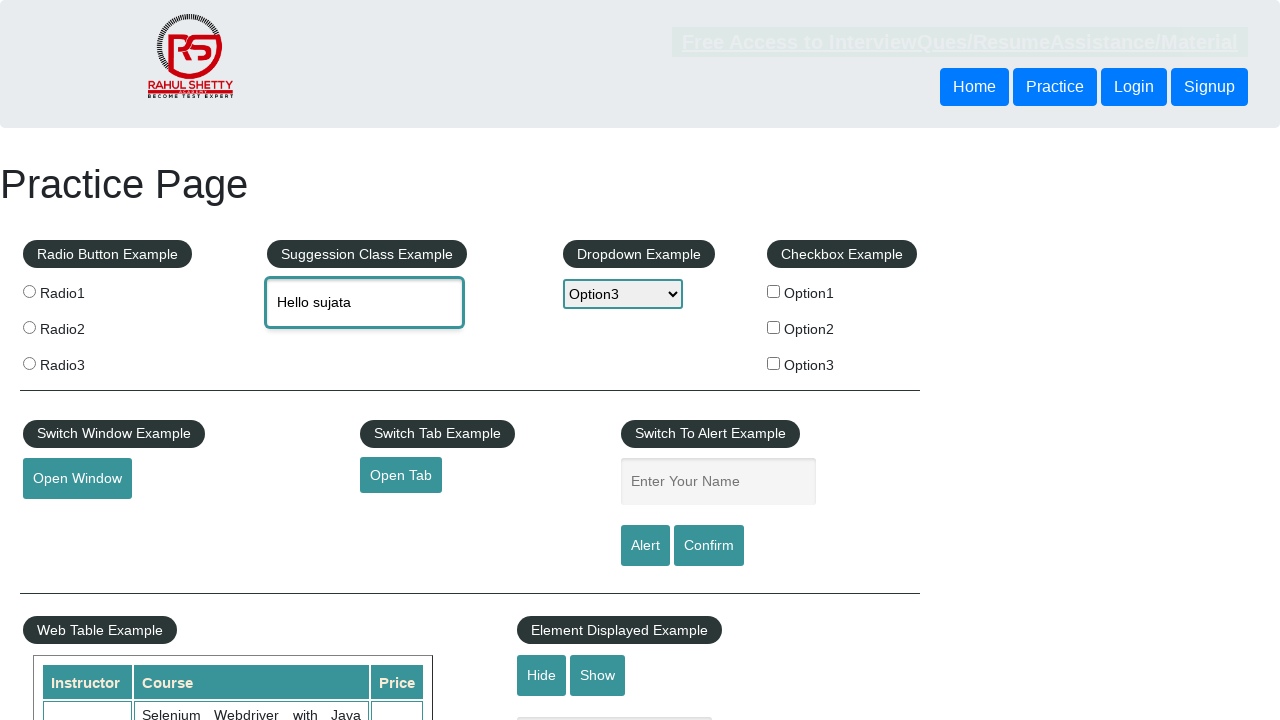